Tests file upload functionality by selecting a file and submitting the upload form, then verifies the success message is displayed.

Starting URL: https://the-internet.herokuapp.com/upload

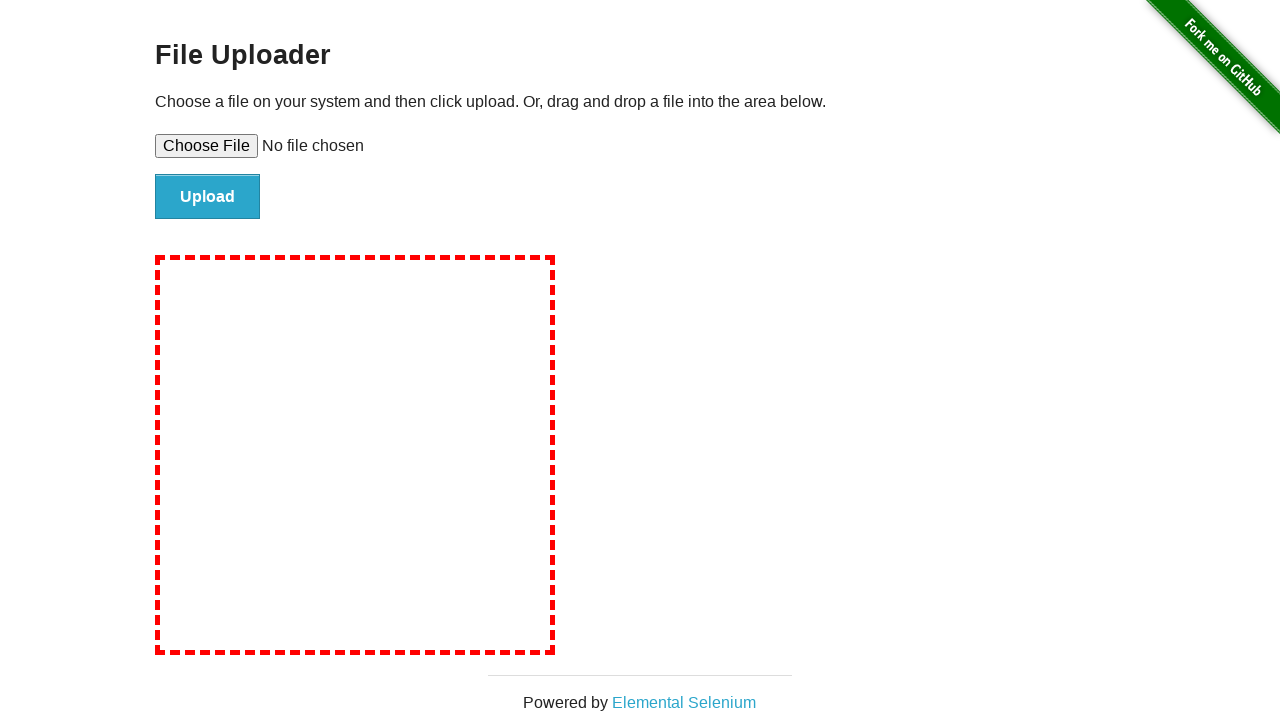

Created temporary test file for upload
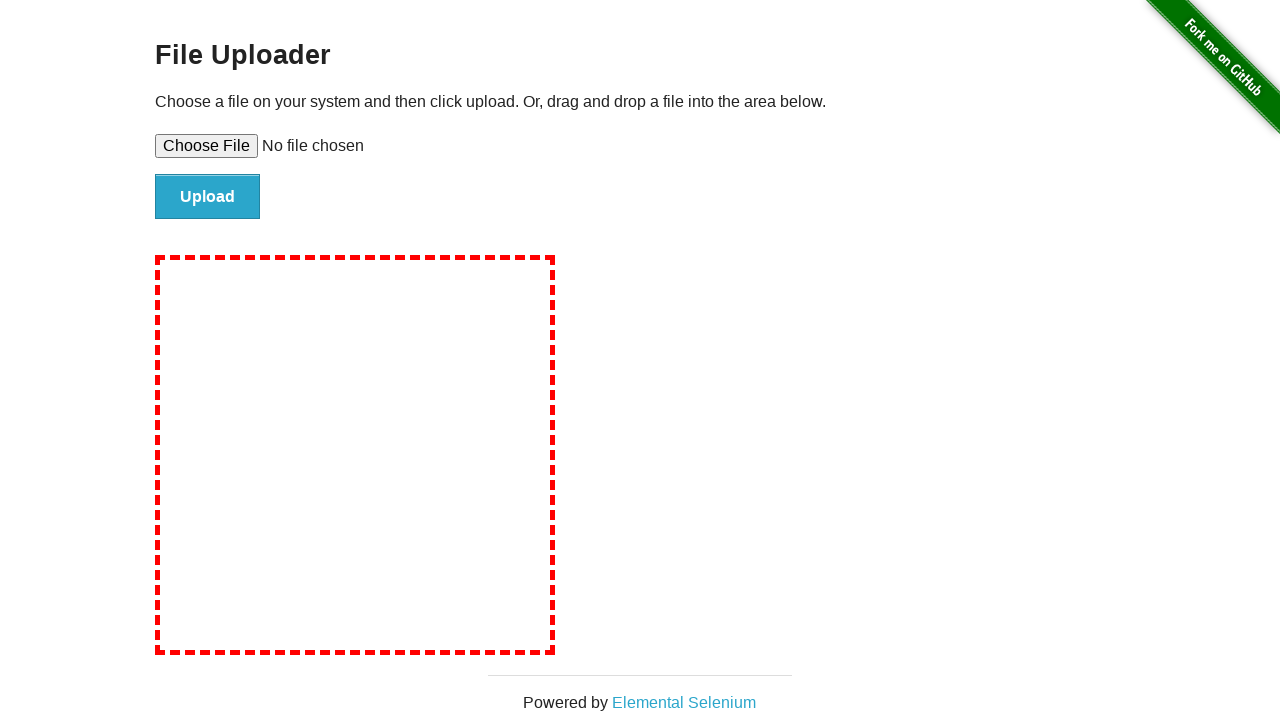

Selected file for upload using file input field
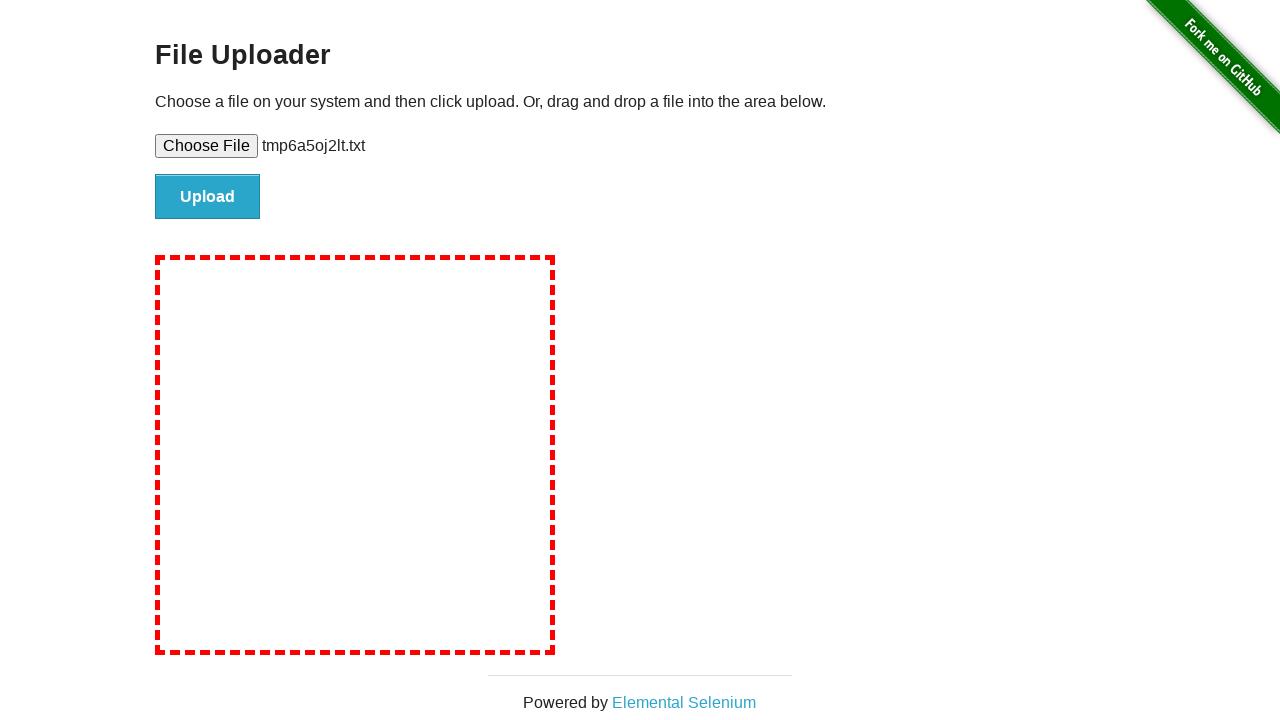

Clicked submit button to upload file at (208, 197) on #file-submit
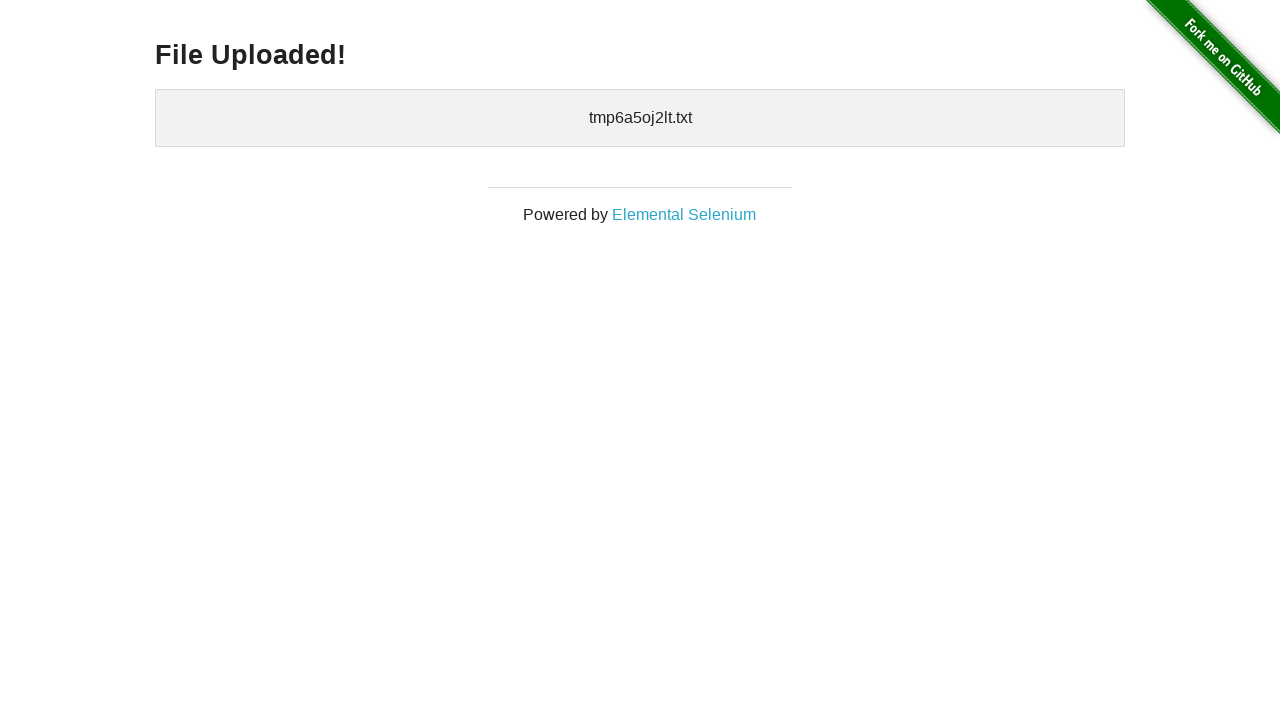

Success message header appeared on page
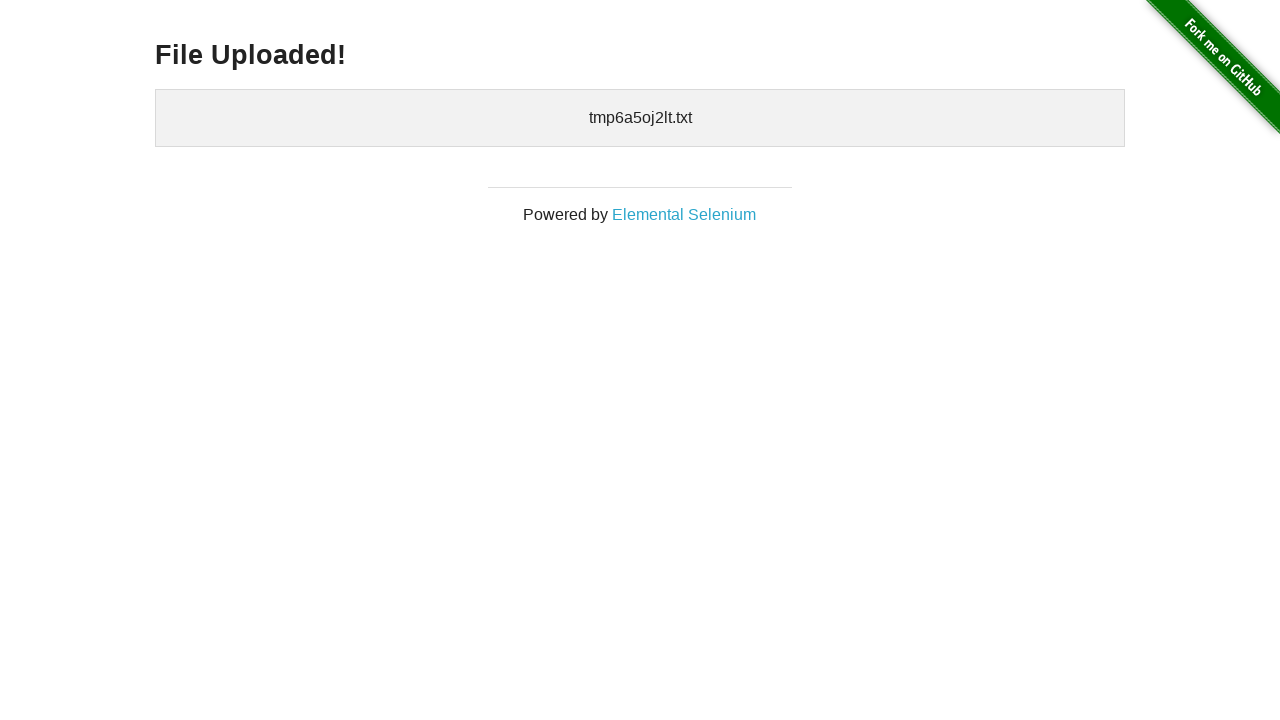

Retrieved success message text: 'File Uploaded!'
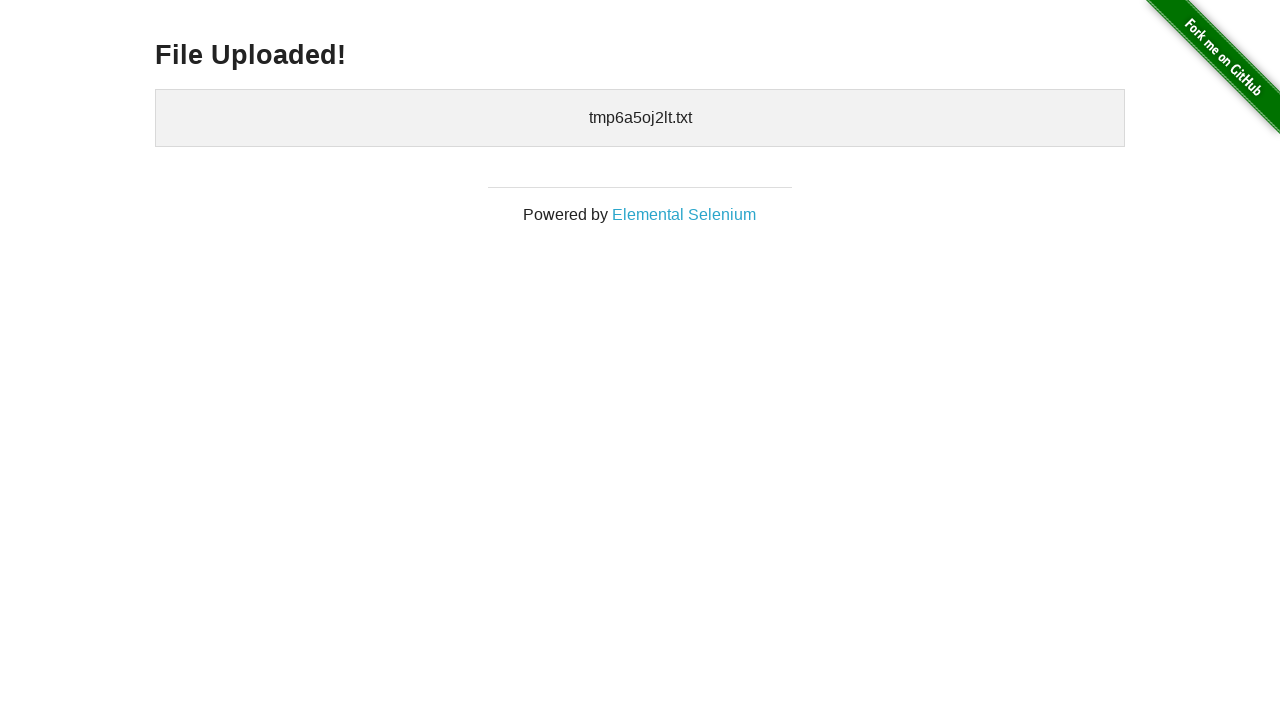

Verified success message displays 'File Uploaded!'
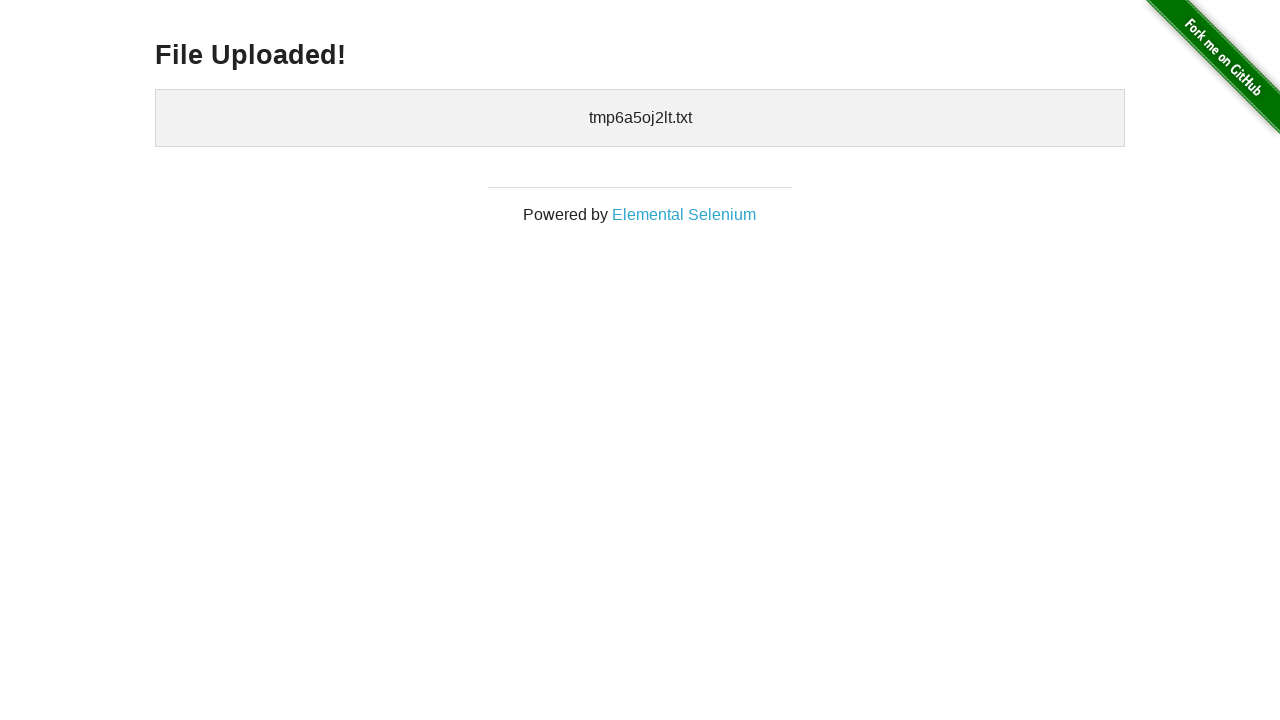

Cleaned up temporary test file
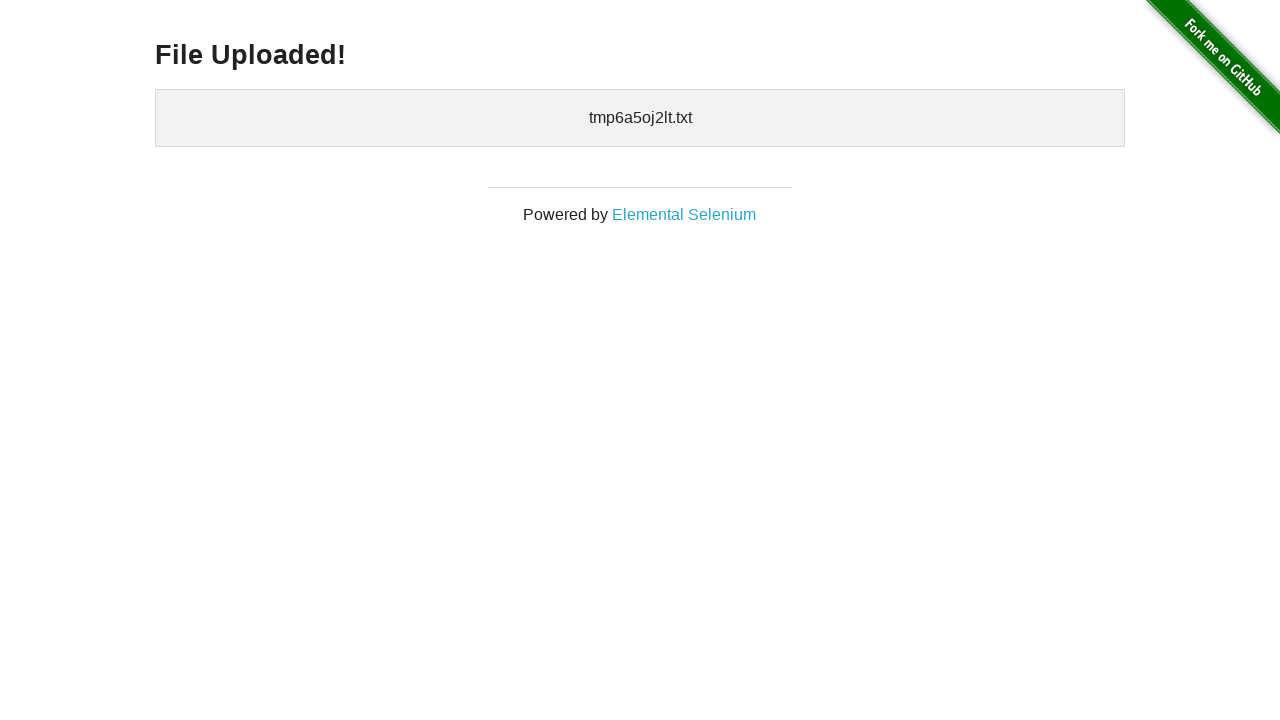

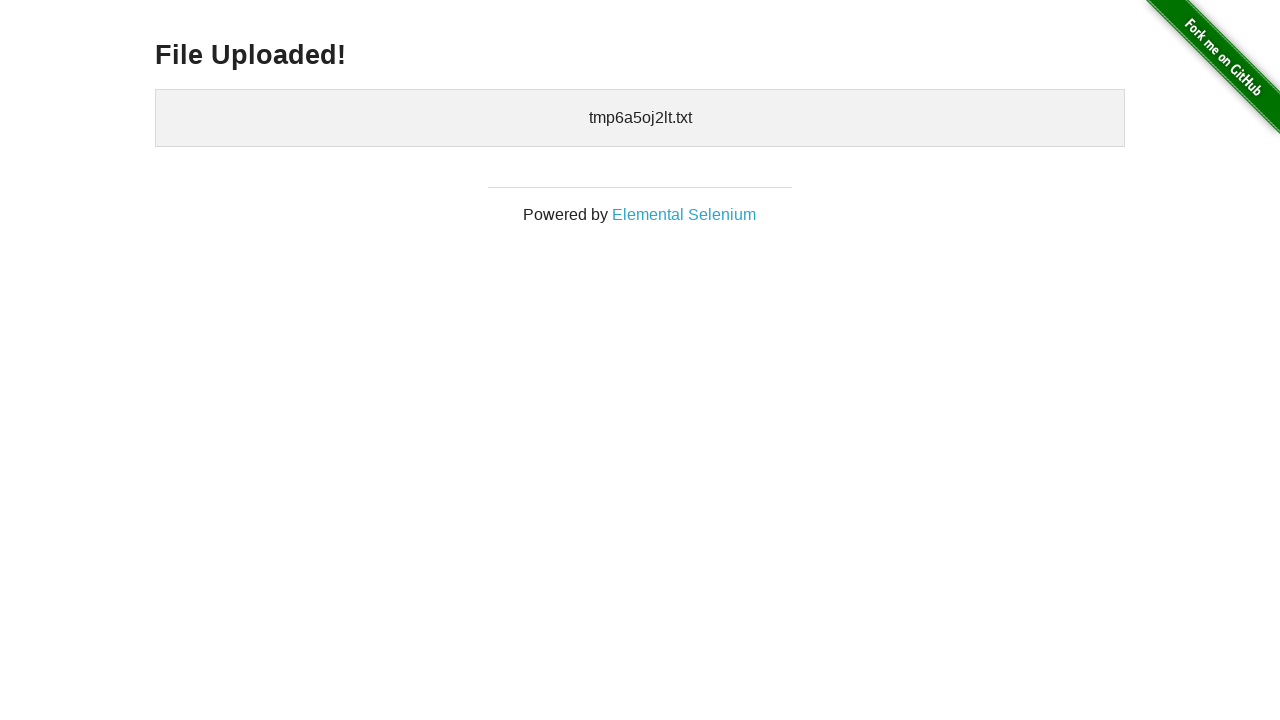